Tests the OpenLibrary website by navigating through the Browse menu to access the Subjects section, clicking "See more..." to view the full list of subjects, and verifying that subject listings are displayed.

Starting URL: https://openlibrary.org/

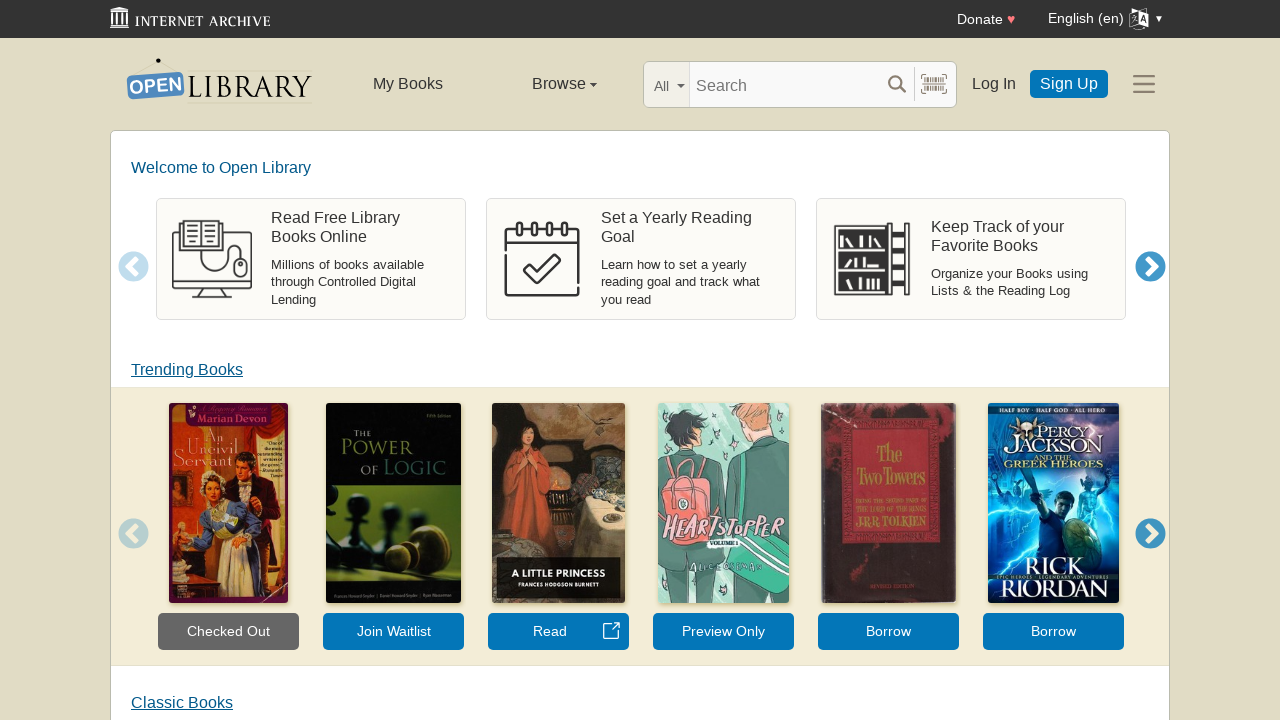

Clicked on Browse button/component at (564, 84) on .browse-component
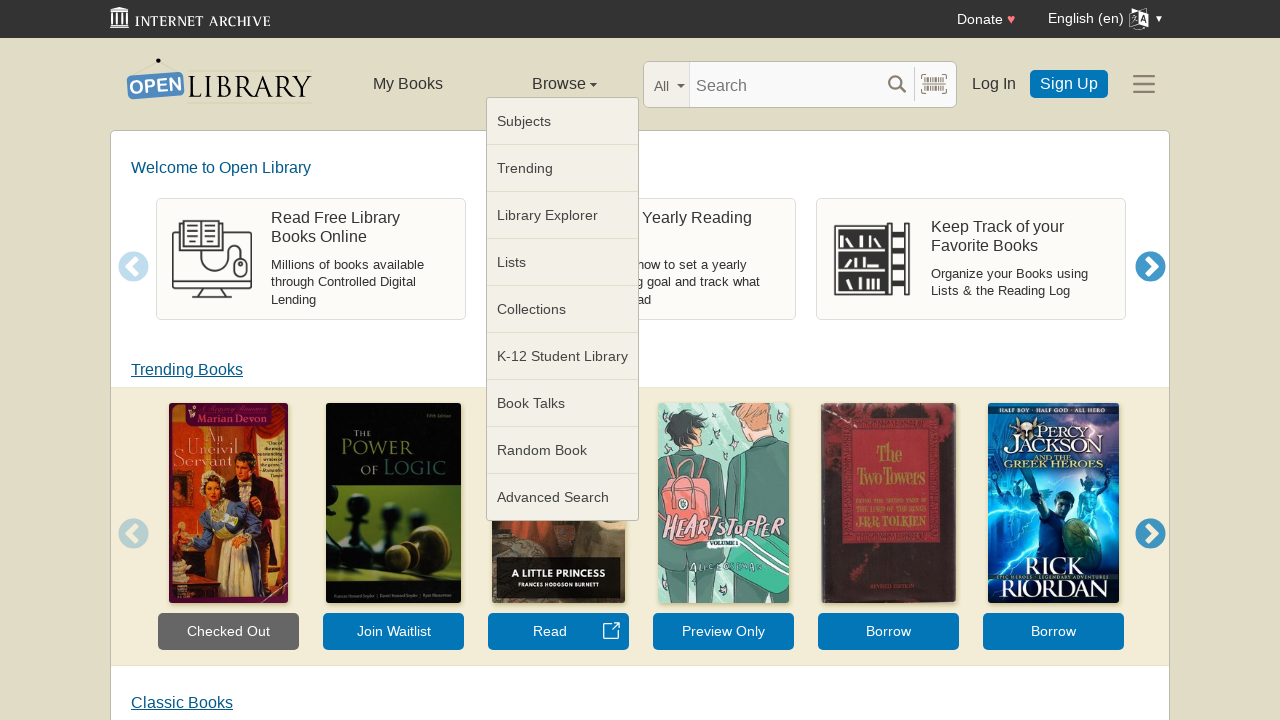

Clicked on Subjects option from Browse menu at (562, 121) on xpath=//*[@id='header-bar']/ul[1]/li[2]/div/details/div/ul/li[1]/a
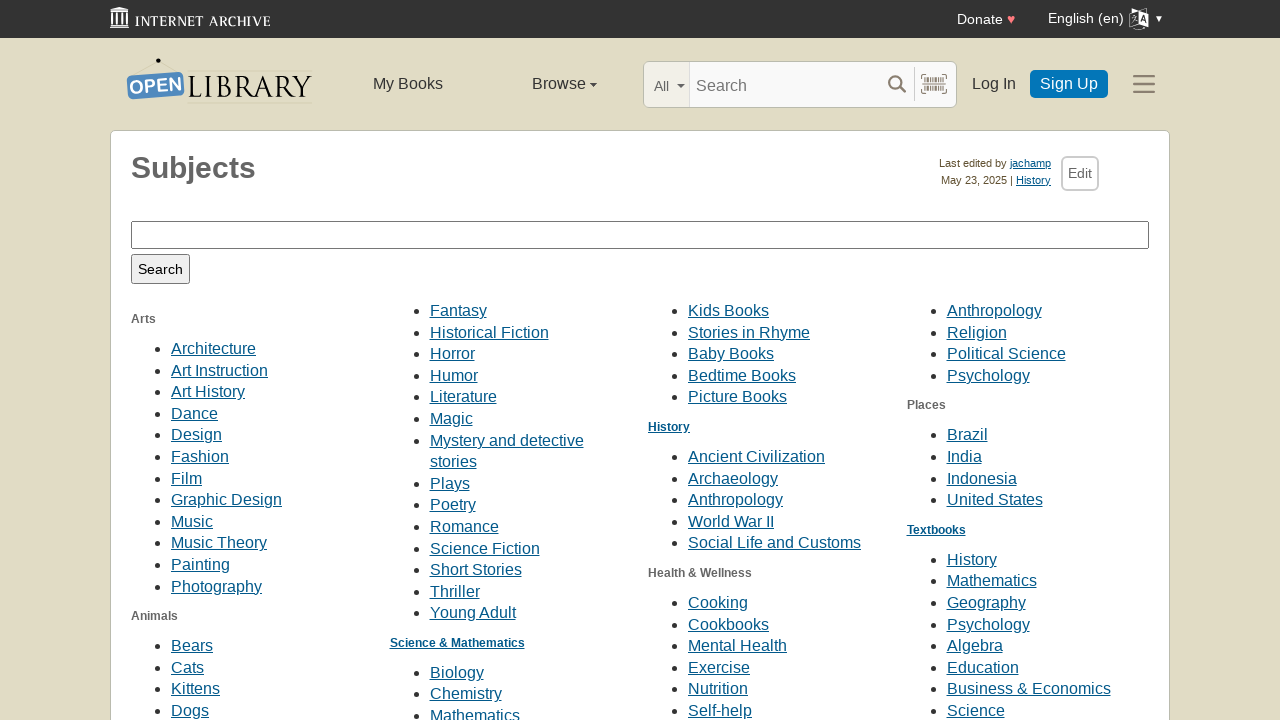

Clicked on 'See more...' link to view full subject list at (987, 360) on text=See more...
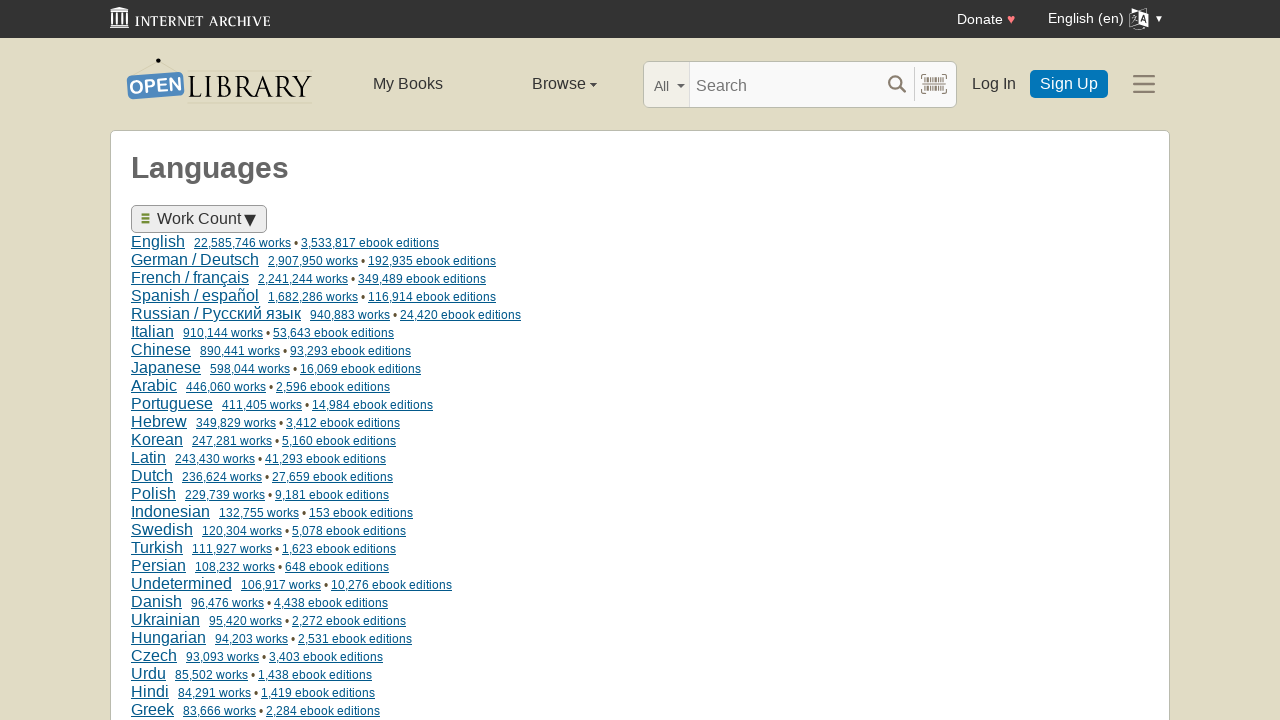

Subject list loaded successfully
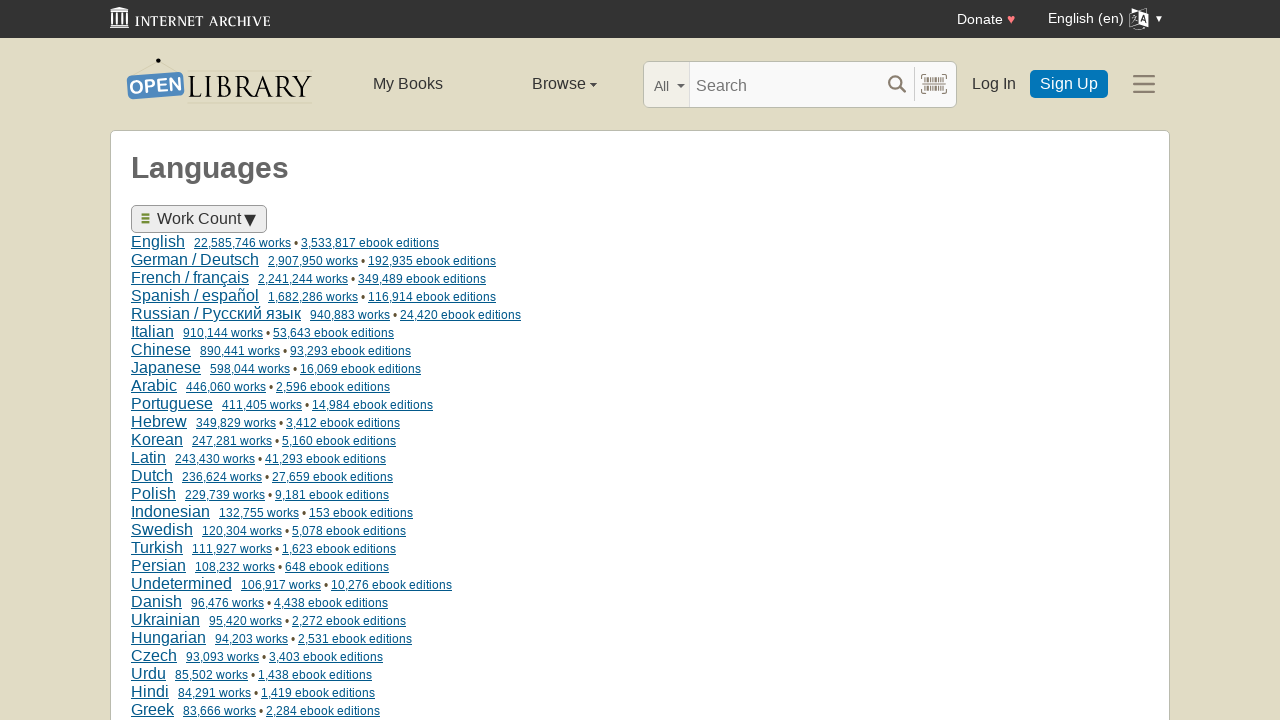

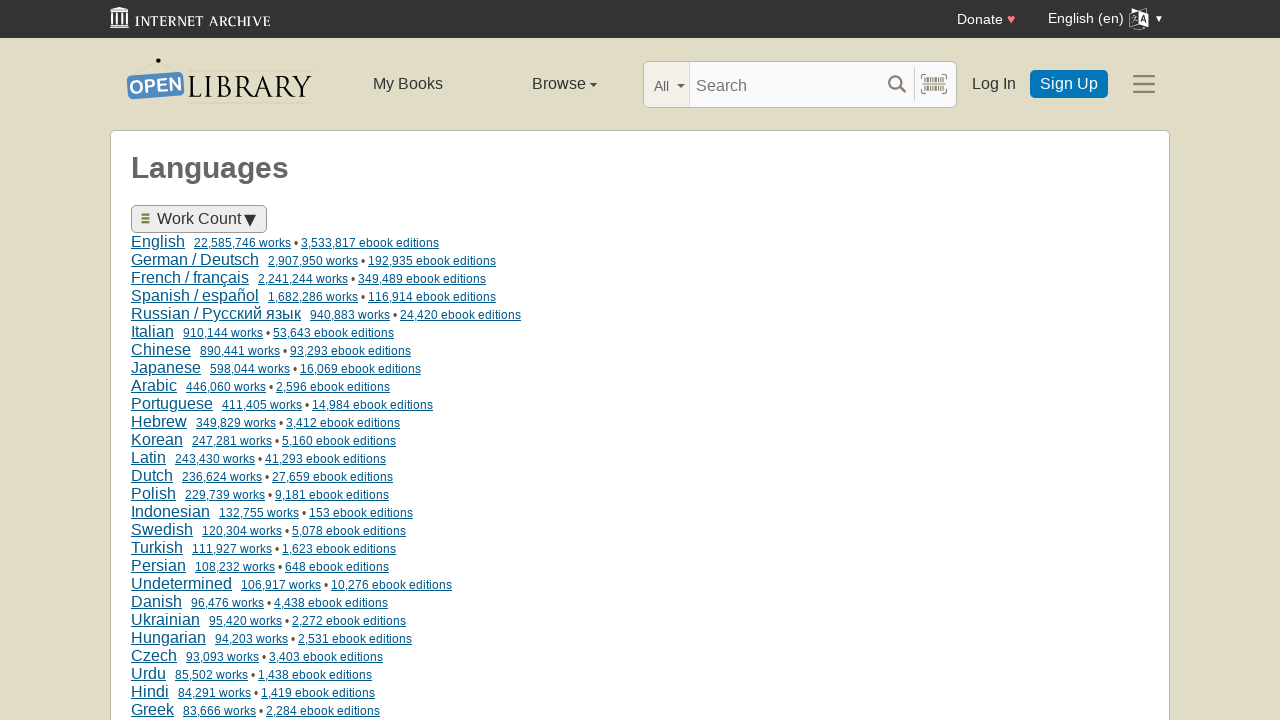